Tests a slow calculator by setting a 45-second delay, performing a calculation (7 + 8), and verifying the result displays 15

Starting URL: https://bonigarcia.dev/selenium-webdriver-java/slow-calculator.html

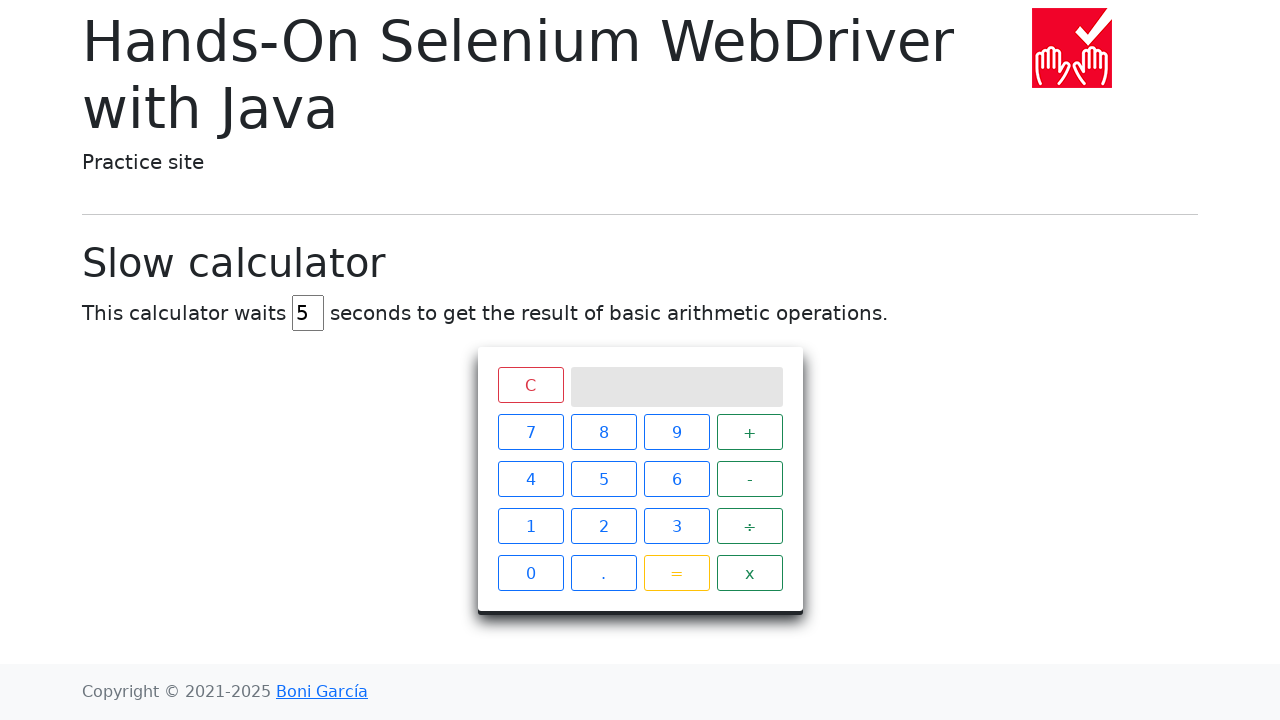

Set calculator delay to 45 seconds on #delay
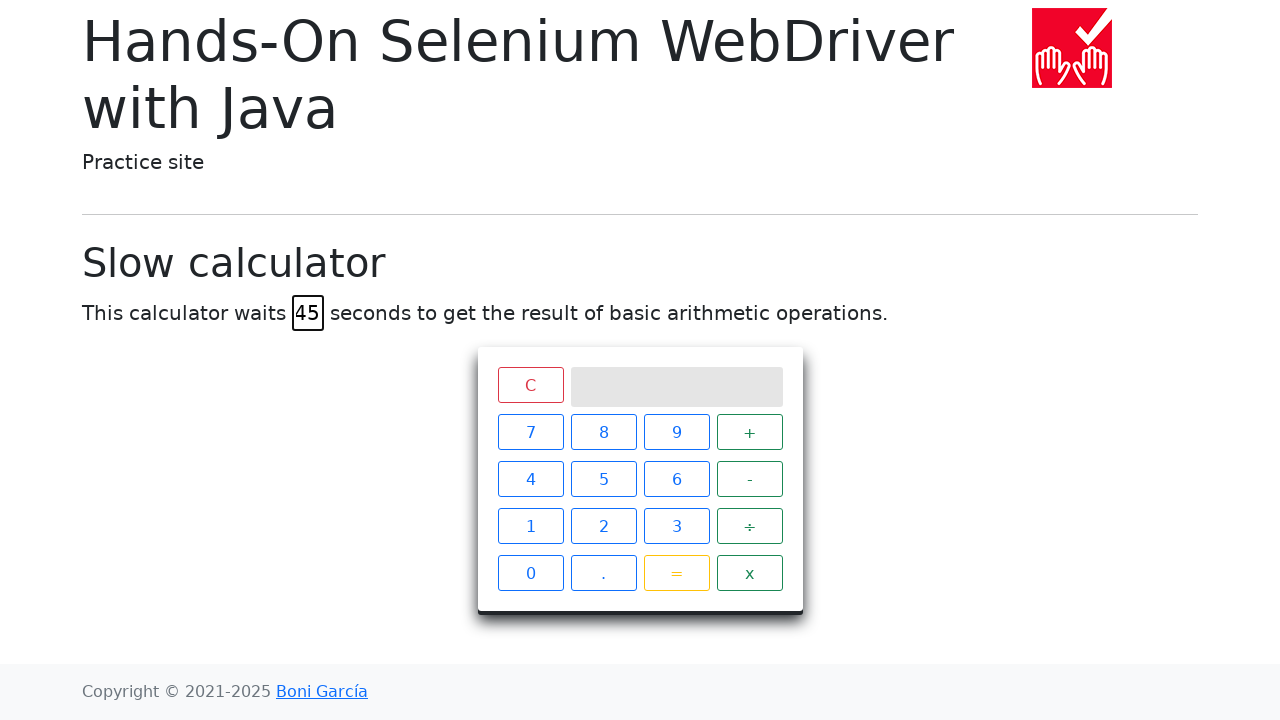

Clicked calculator button 7 at (530, 432) on xpath=//*[@id="calculator"]/div[2]/span[1]
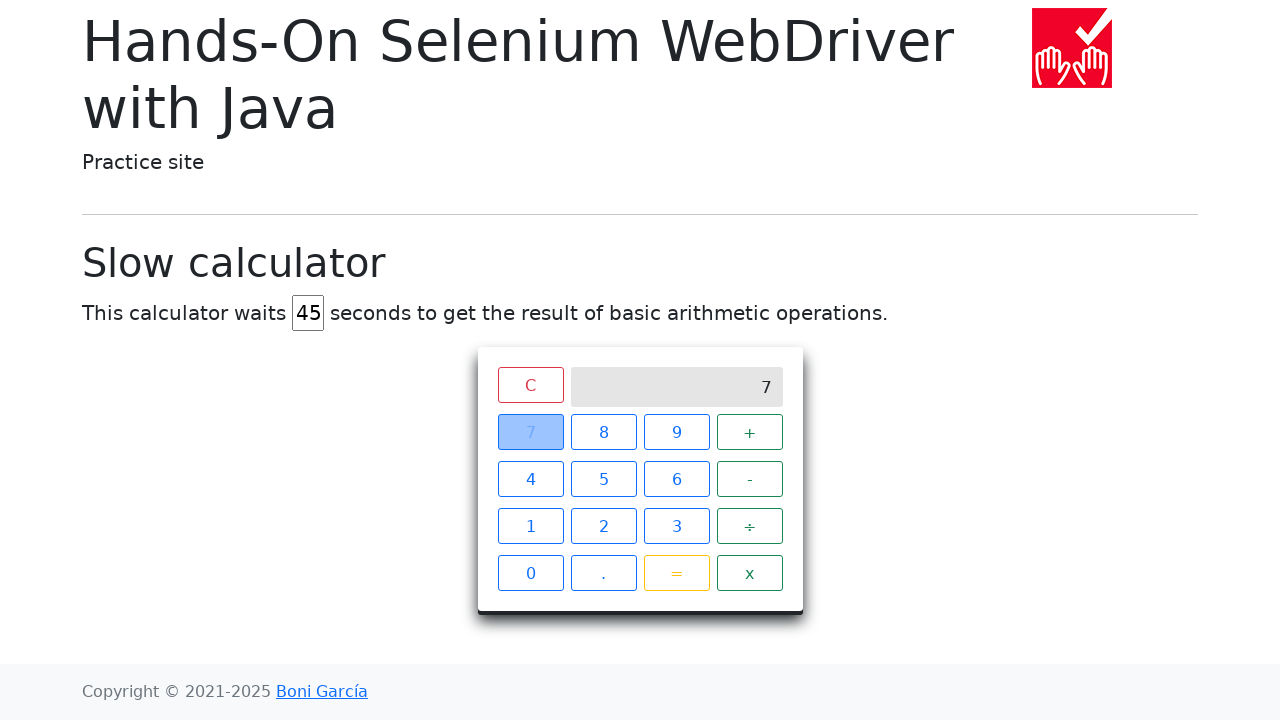

Clicked calculator button + (plus) at (750, 432) on xpath=//*[@id="calculator"]/div[2]/span[4]
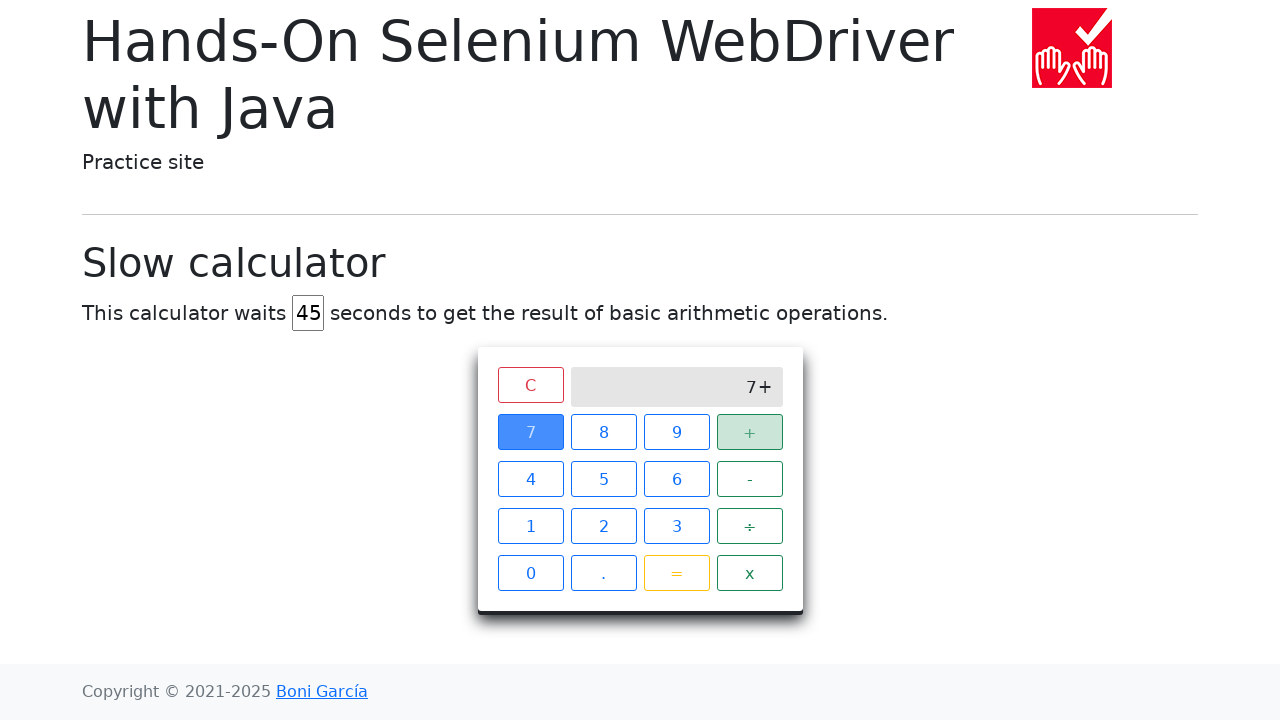

Clicked calculator button 8 at (604, 432) on xpath=//*[@id="calculator"]/div[2]/span[2]
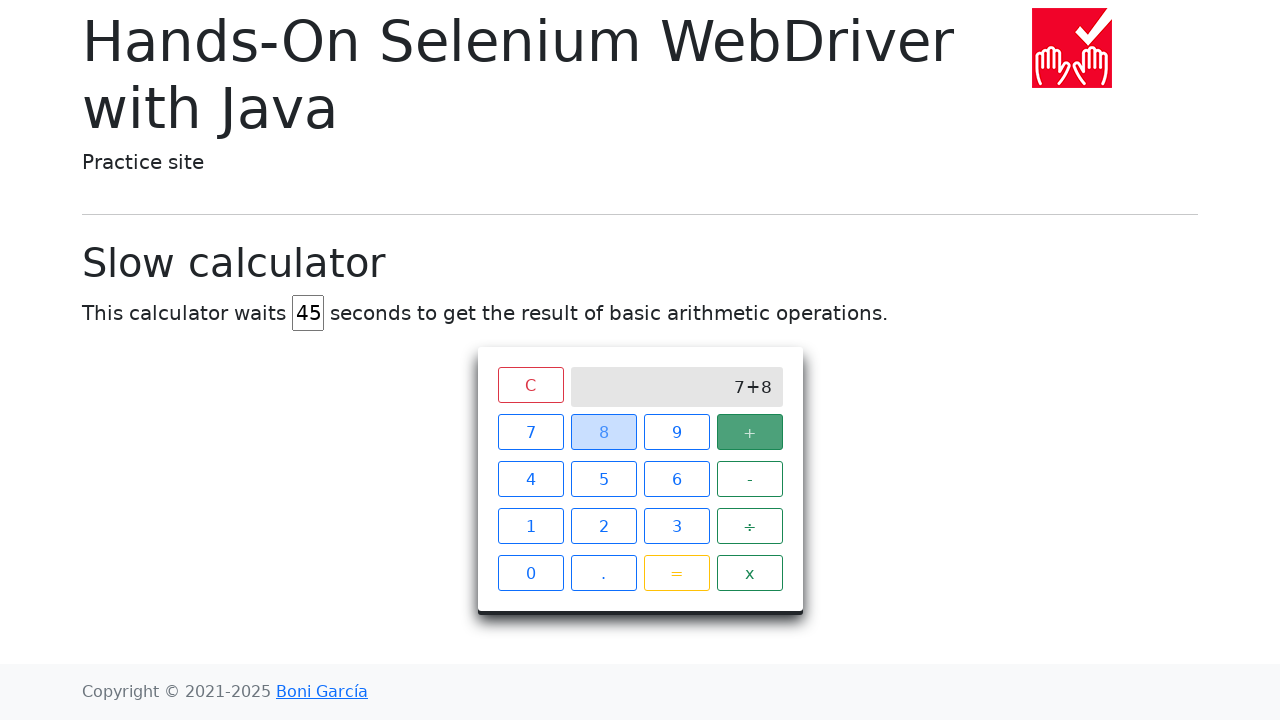

Clicked calculator button = (equals) at (676, 573) on xpath=//*[@id="calculator"]/div[2]/span[15]
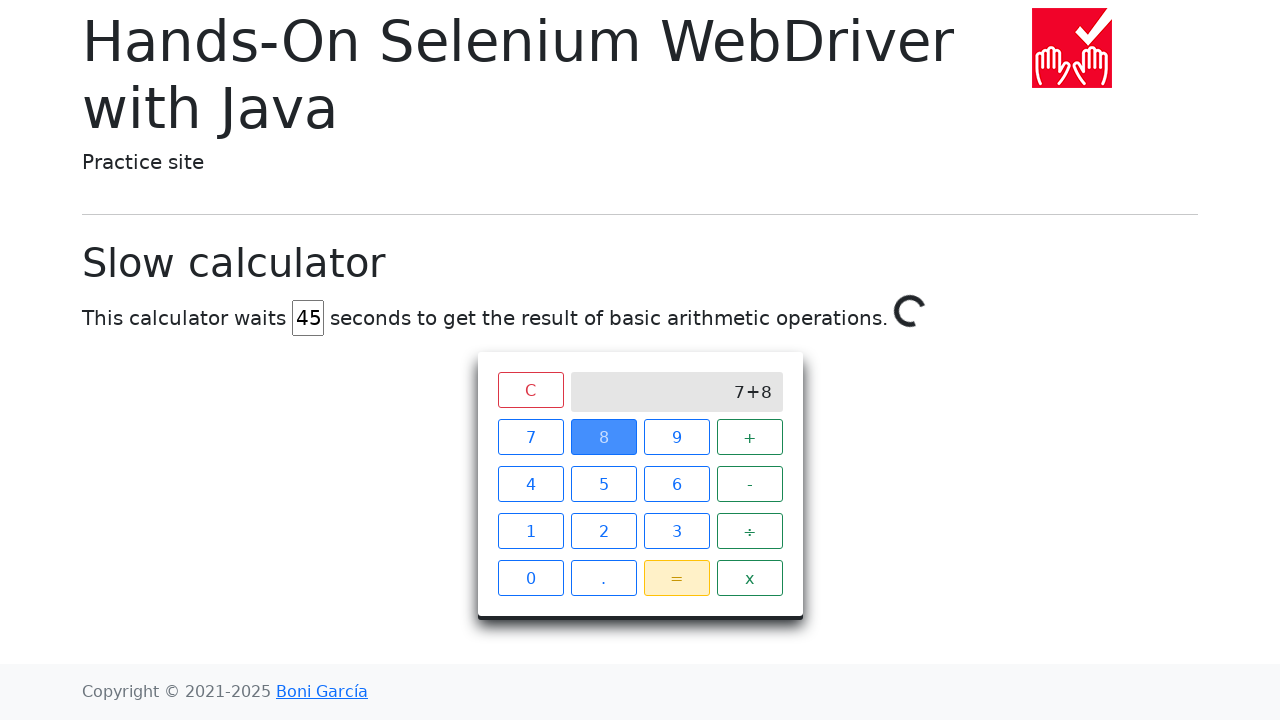

Verified calculation result displays 15
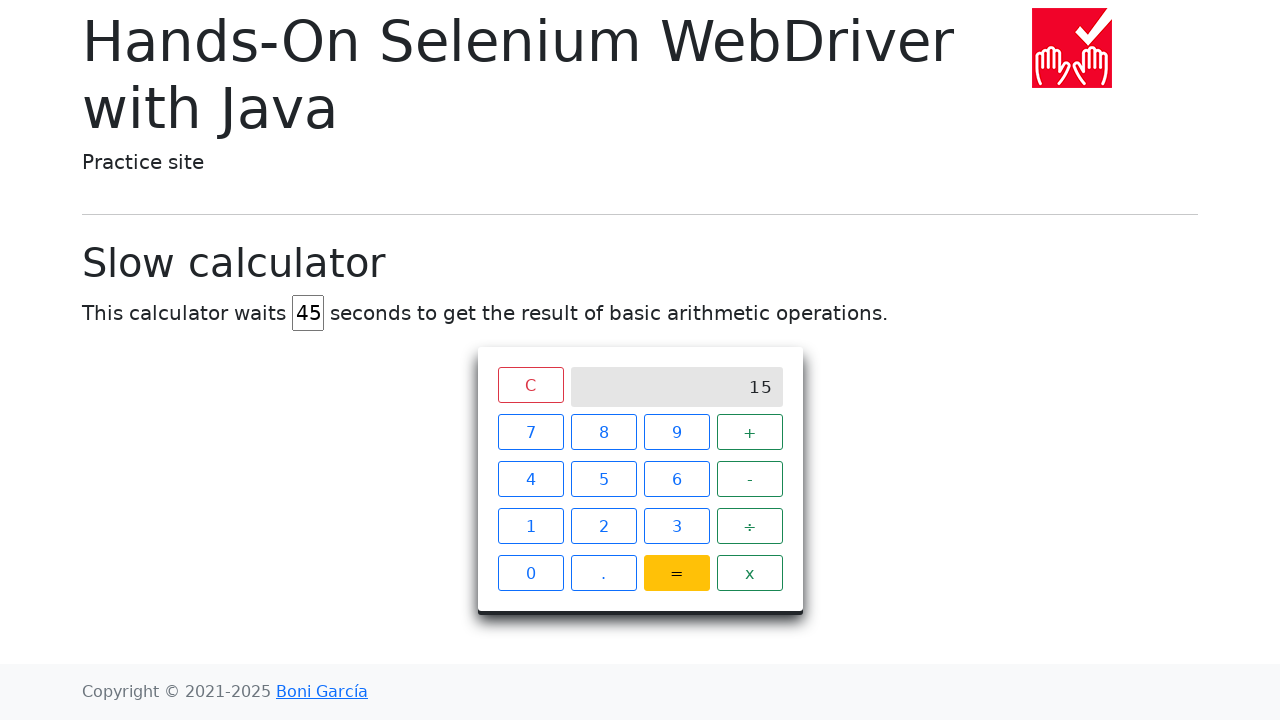

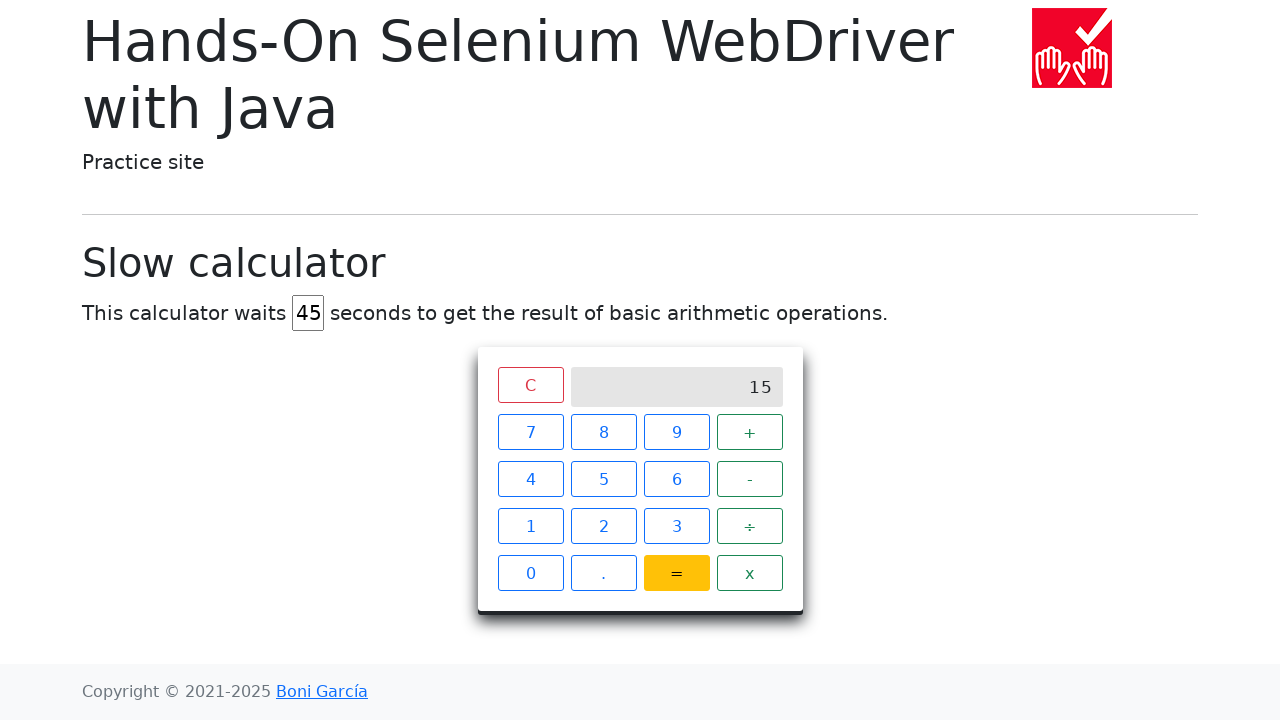